Tests form submission on DemoQA by filling out text fields (name, email, addresses) and verifying the output text after submission

Starting URL: https://demoqa.com/text-box

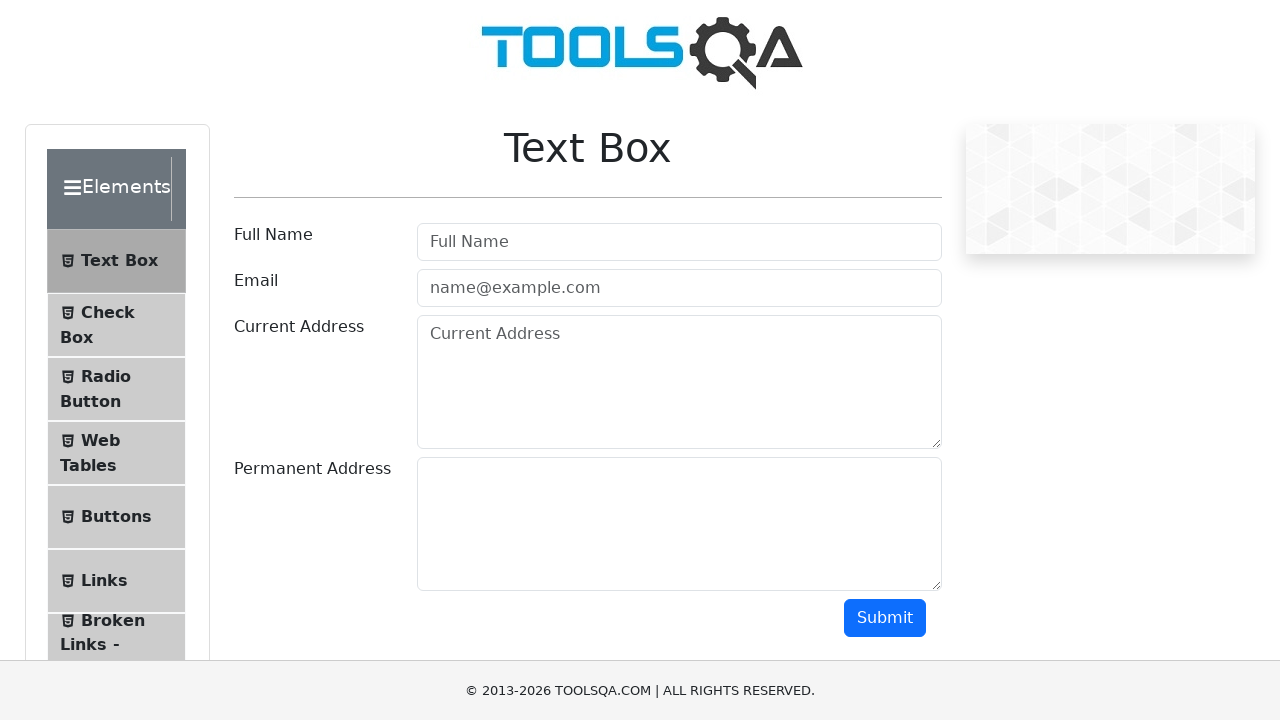

Filled full name field with 'Sharon Groisman' on #userName
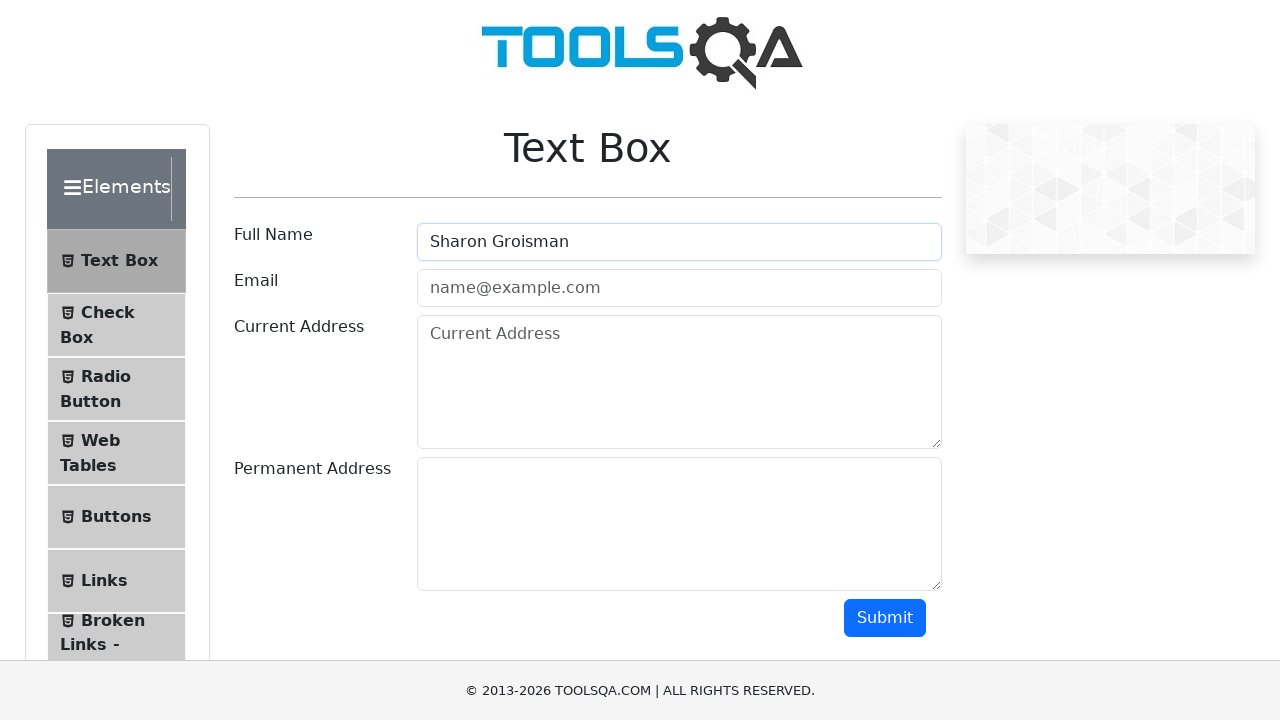

Filled email field with 'sharon@test.com' on #userEmail
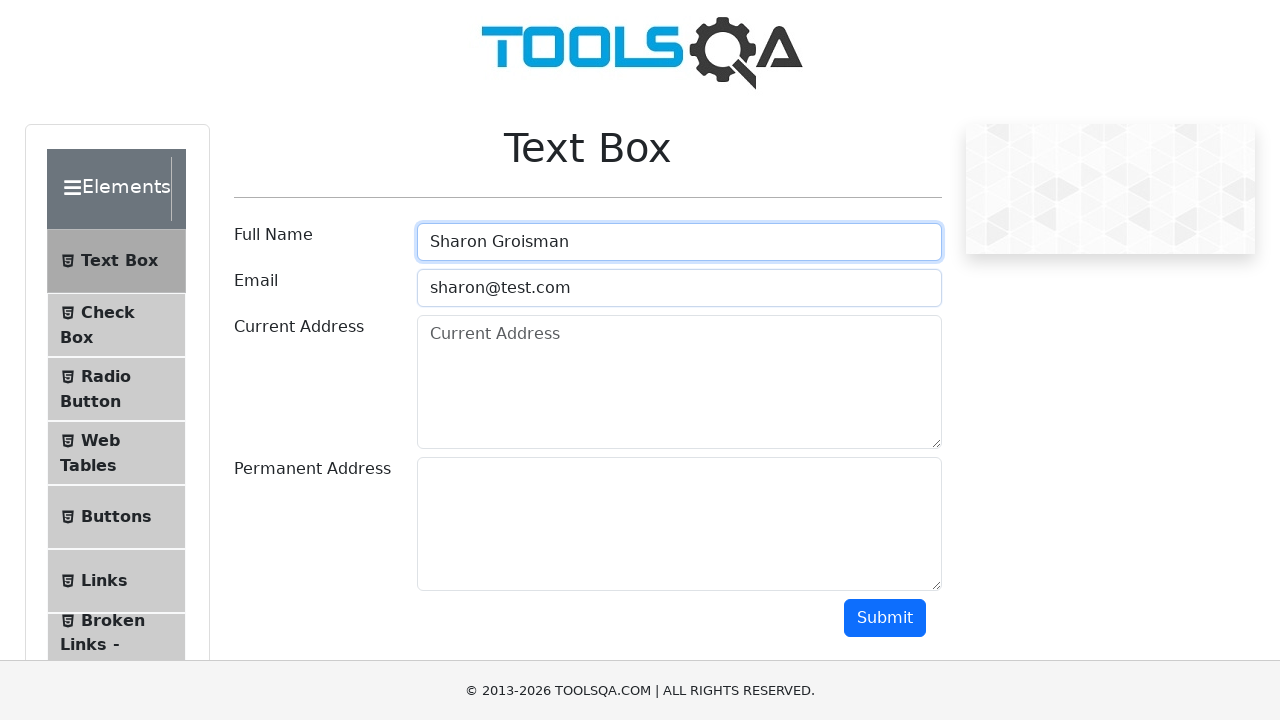

Filled current address field with 'address test' on #currentAddress
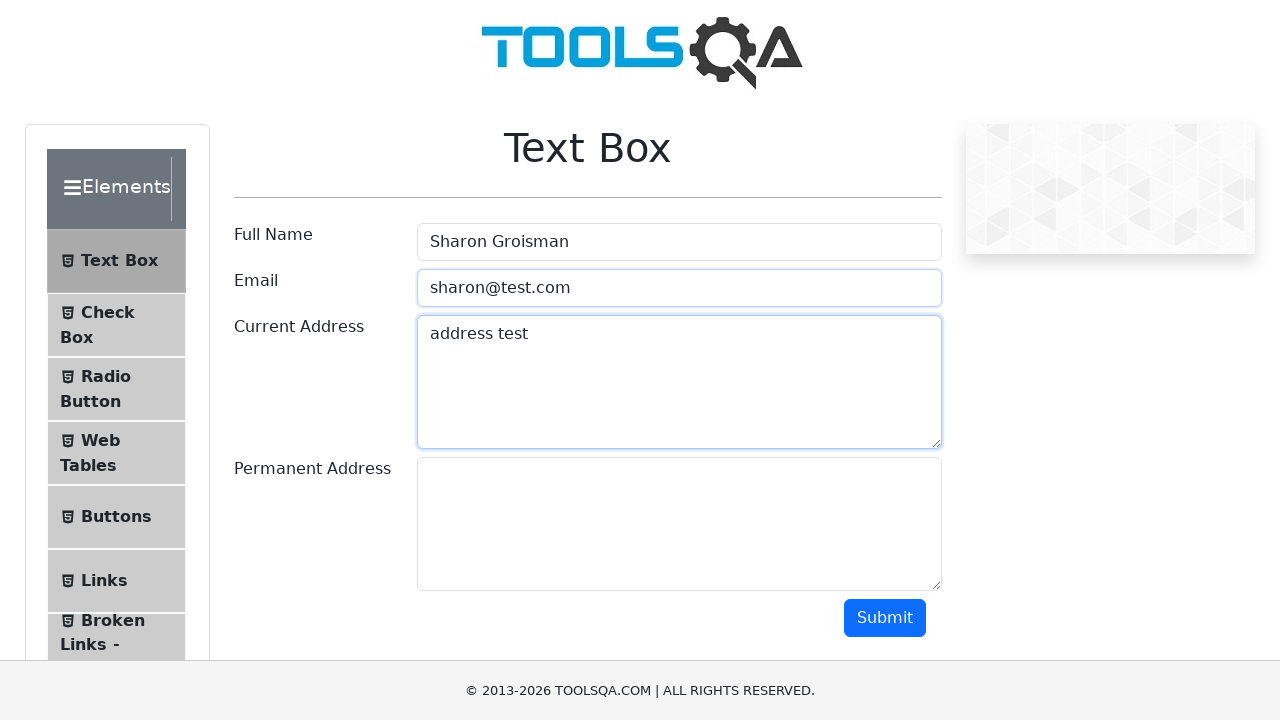

Filled permanent address field with 'permanent address test' on #permanentAddress
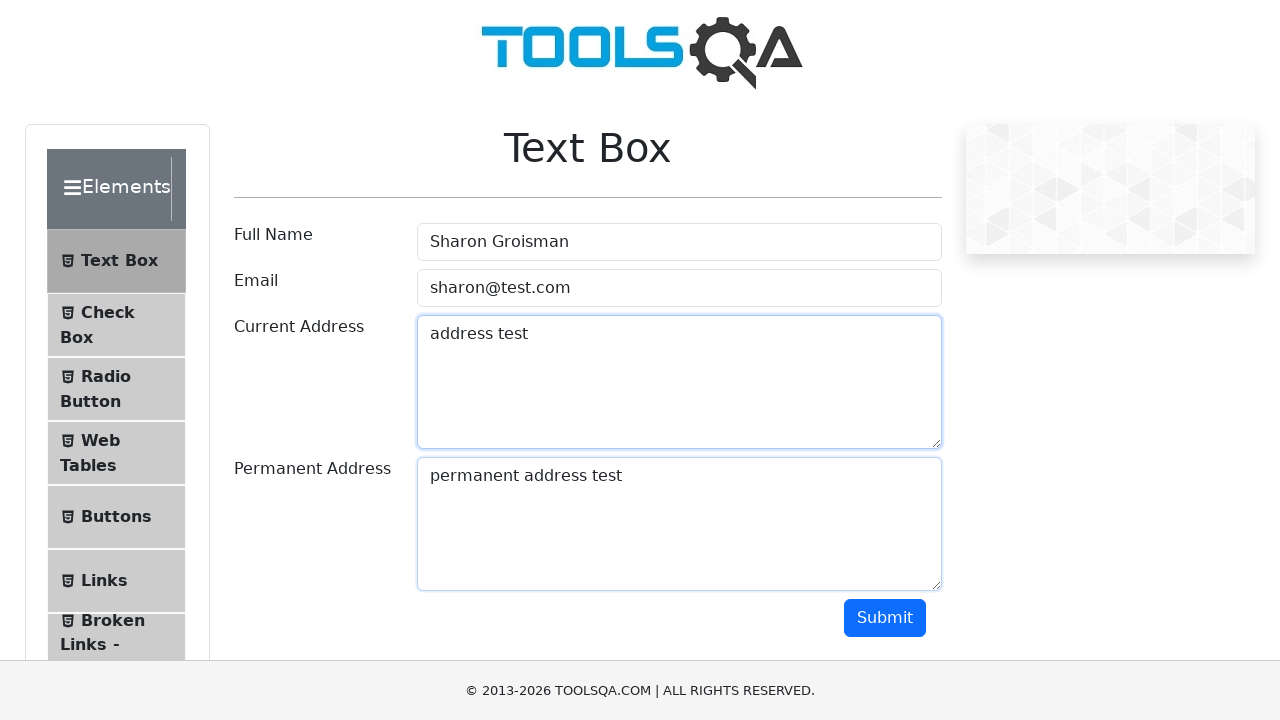

Scrolled submit button into view
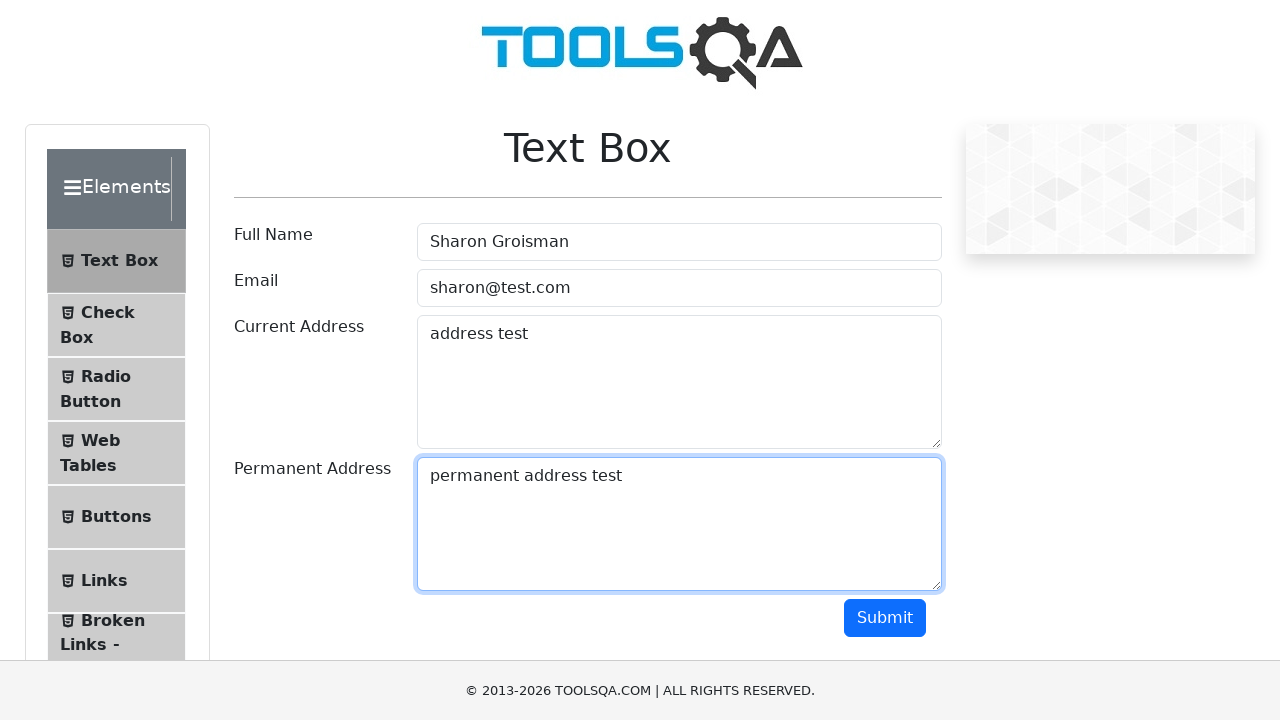

Clicked submit button to submit the form at (885, 618) on #submit
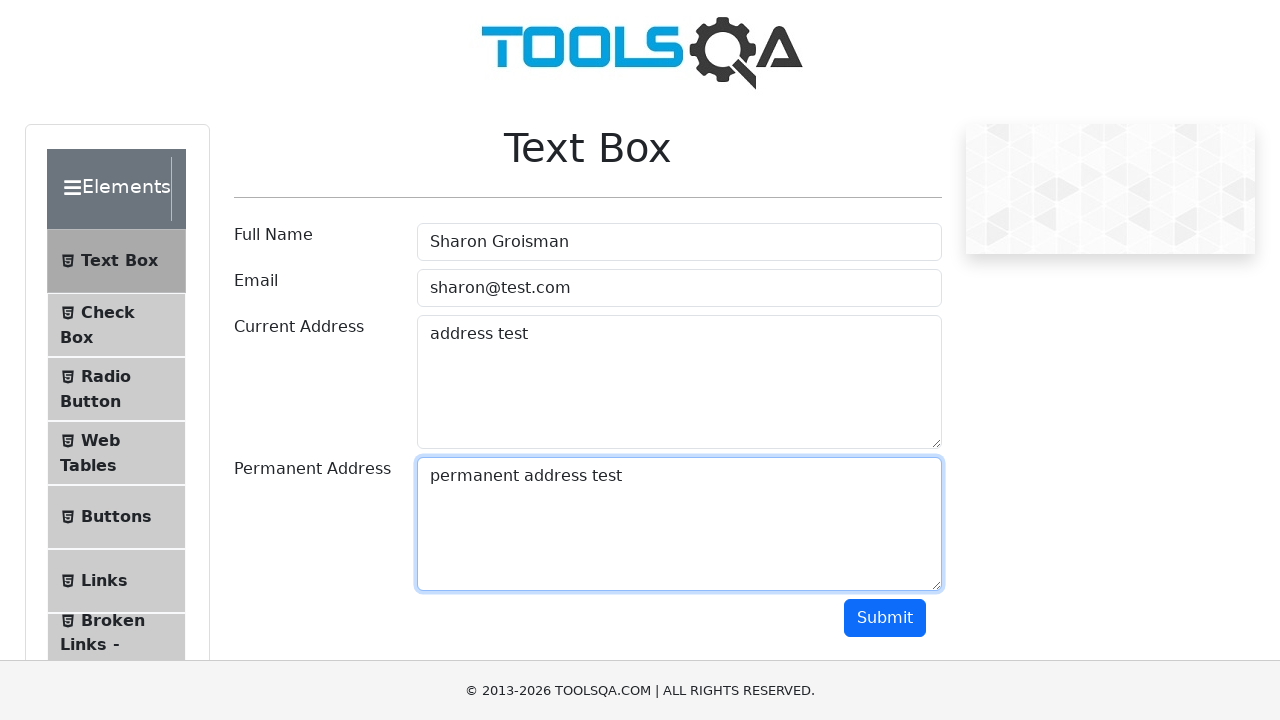

Form submission output appeared
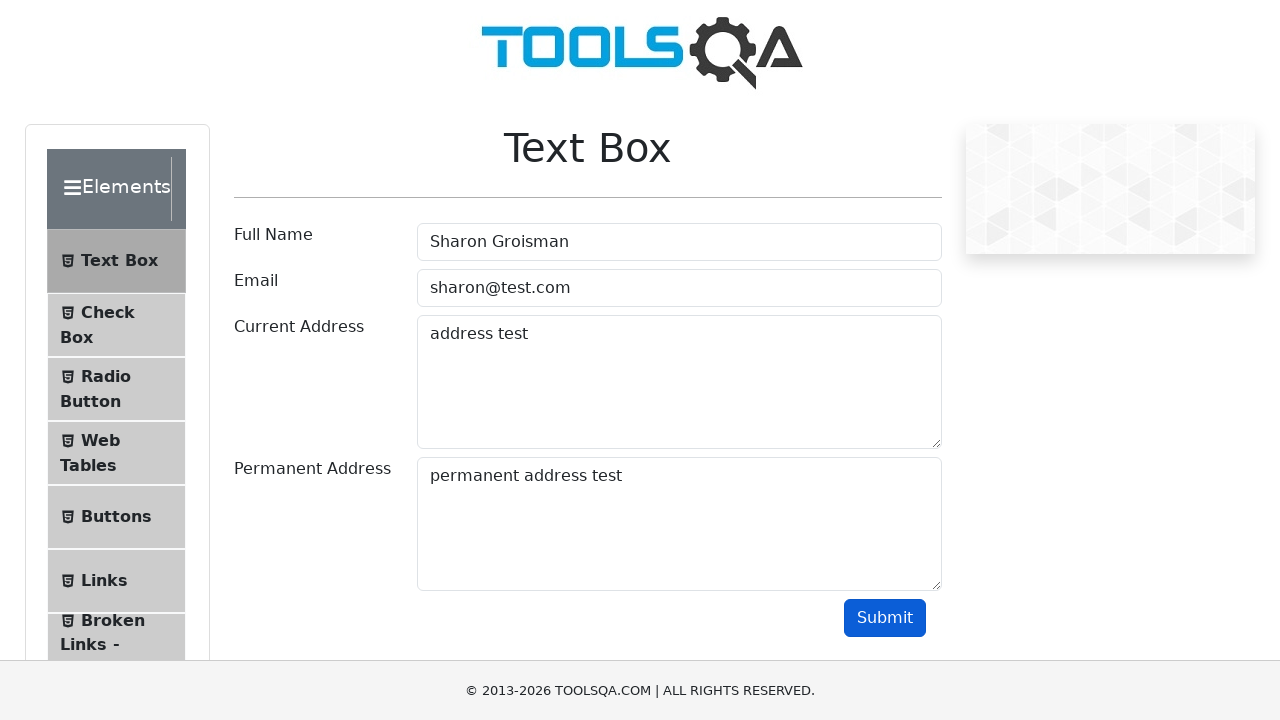

Retrieved output text from submission result
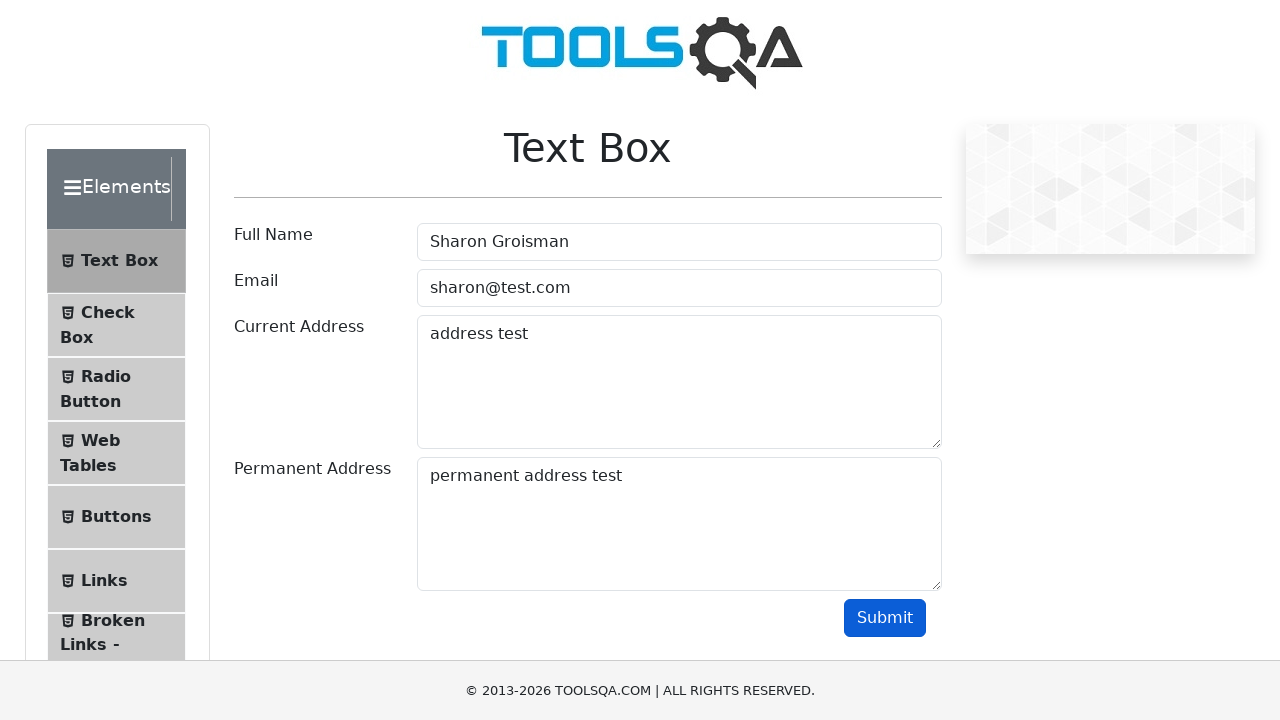

Verified output contains full name 'Sharon Groisman'
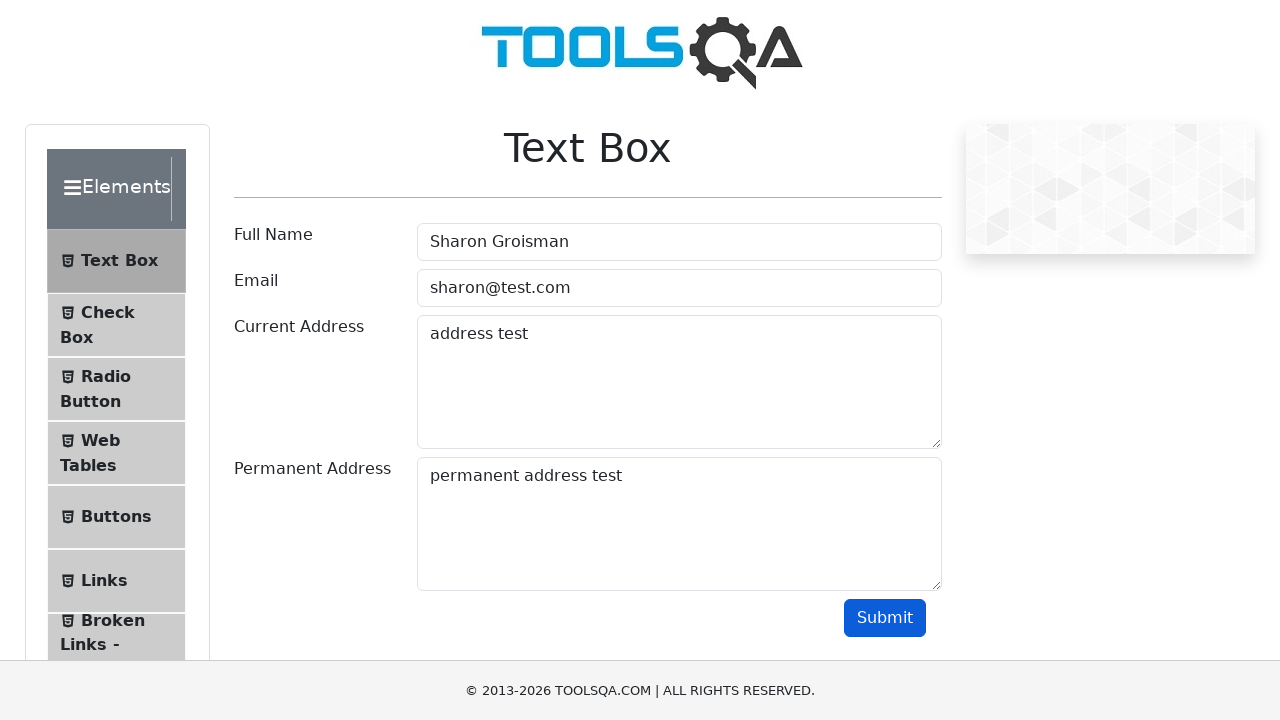

Verified output contains email 'sharon@test.com'
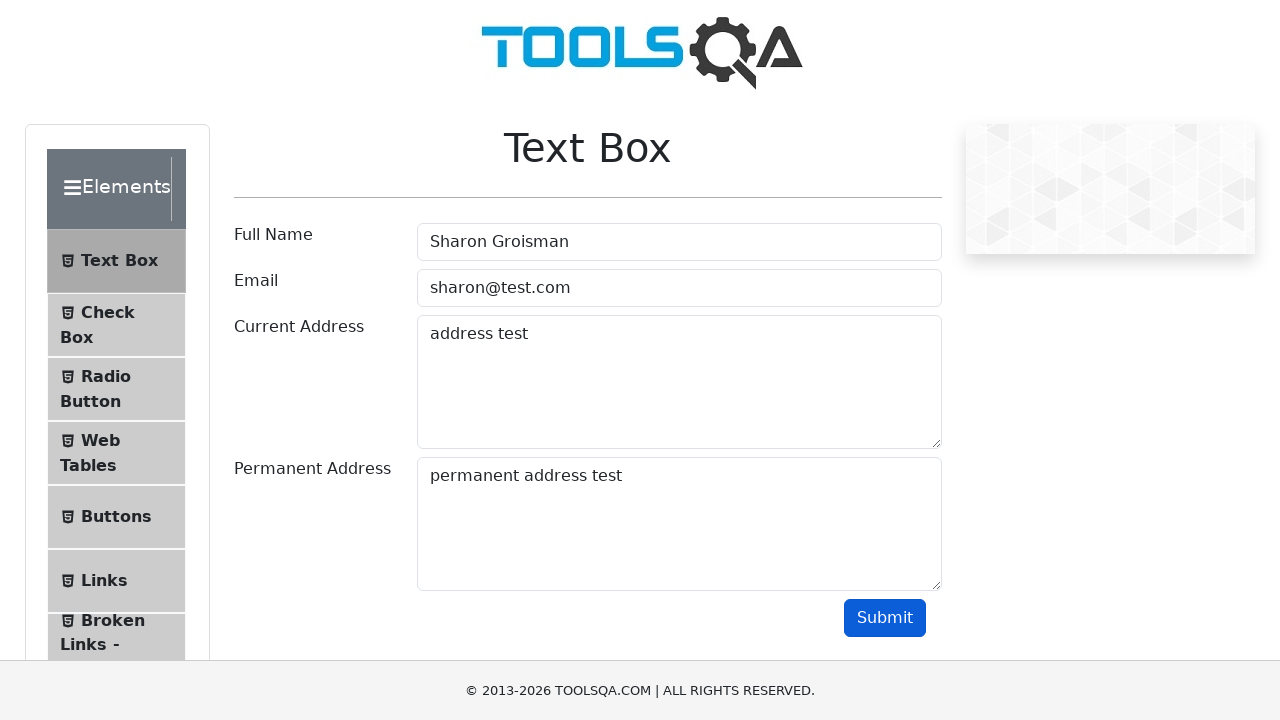

Verified output contains current address 'address test'
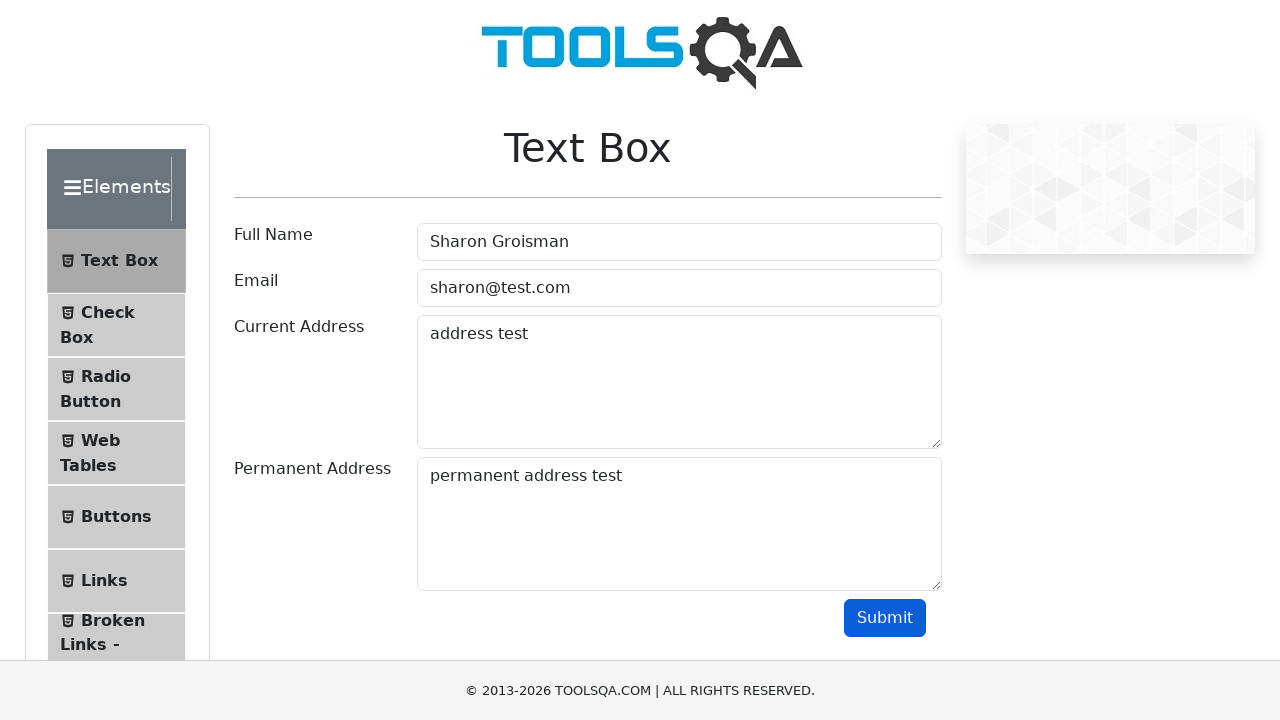

Verified output contains permanent address 'permanent address test'
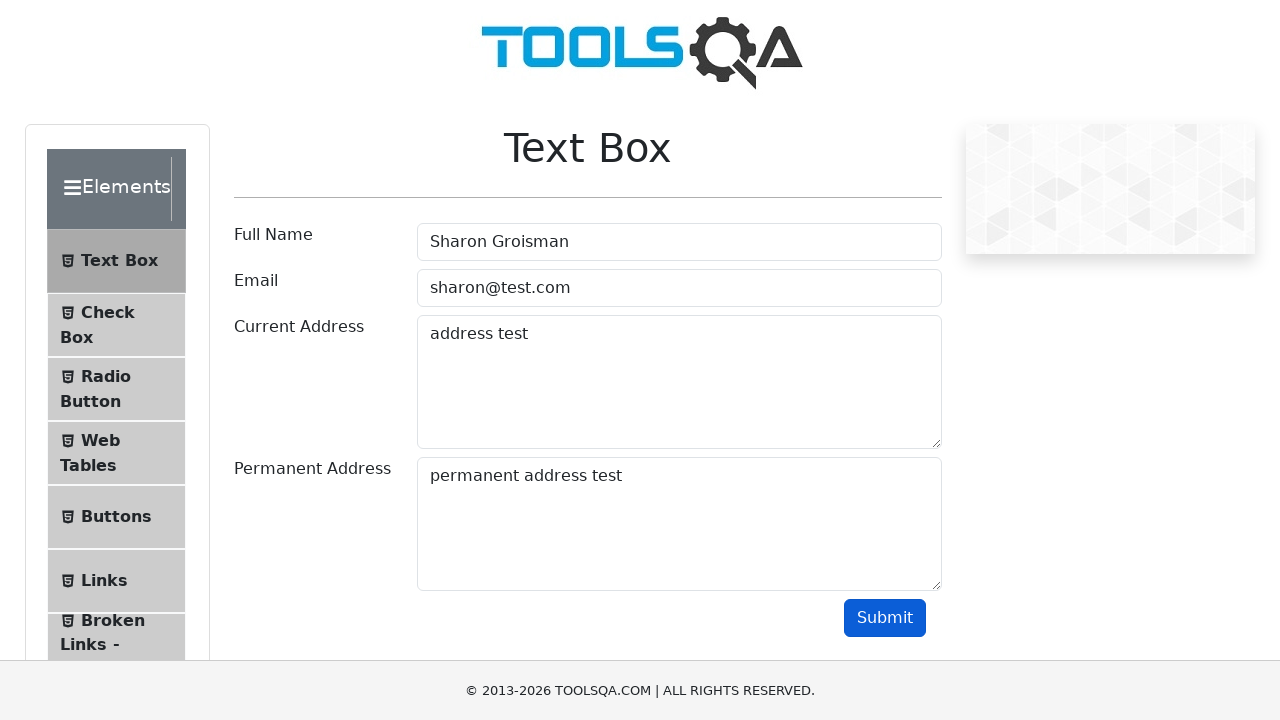

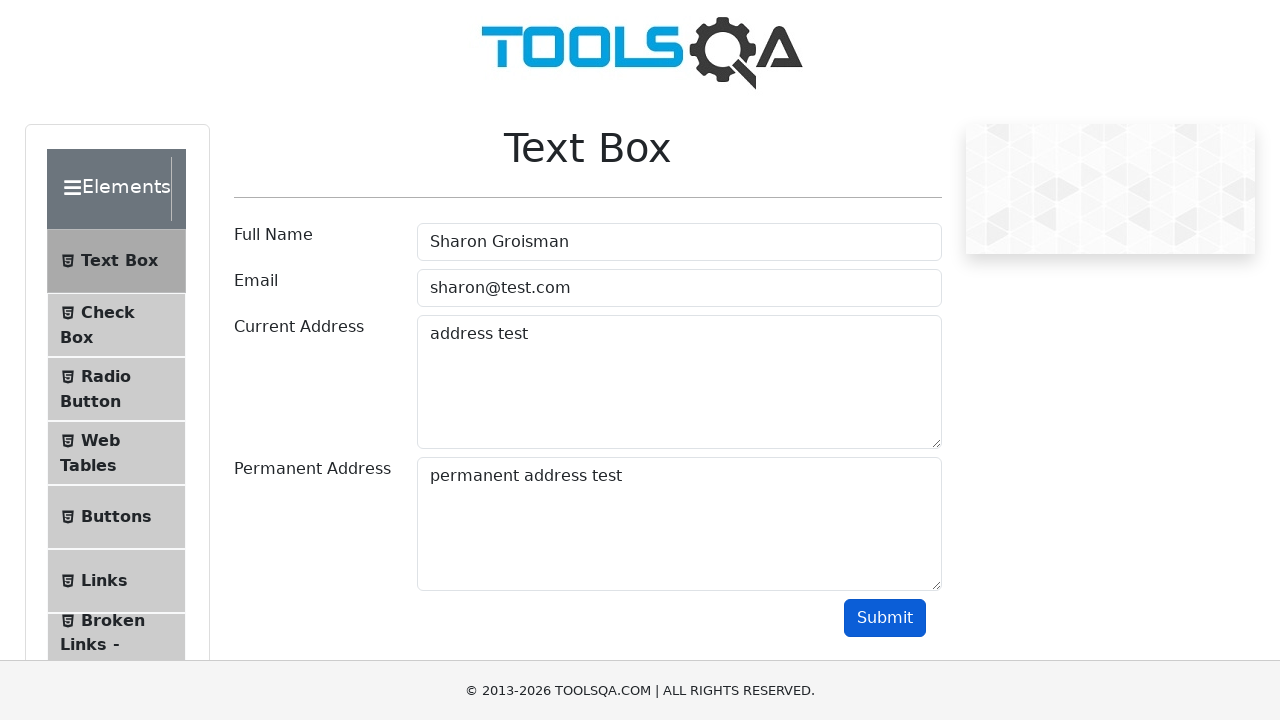